Waits for price to reach $100, clicks a button, solves a math problem and submits the answer

Starting URL: http://suninjuly.github.io/explicit_wait2.html

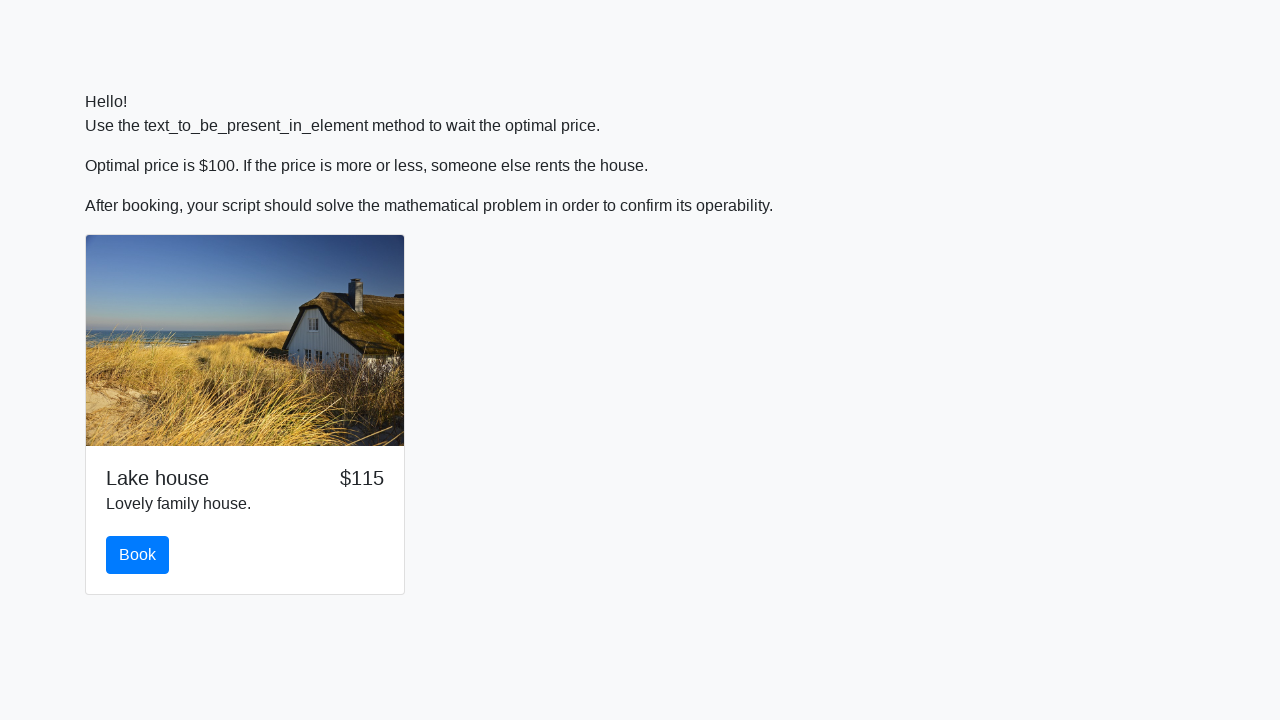

Waited for price to reach $100
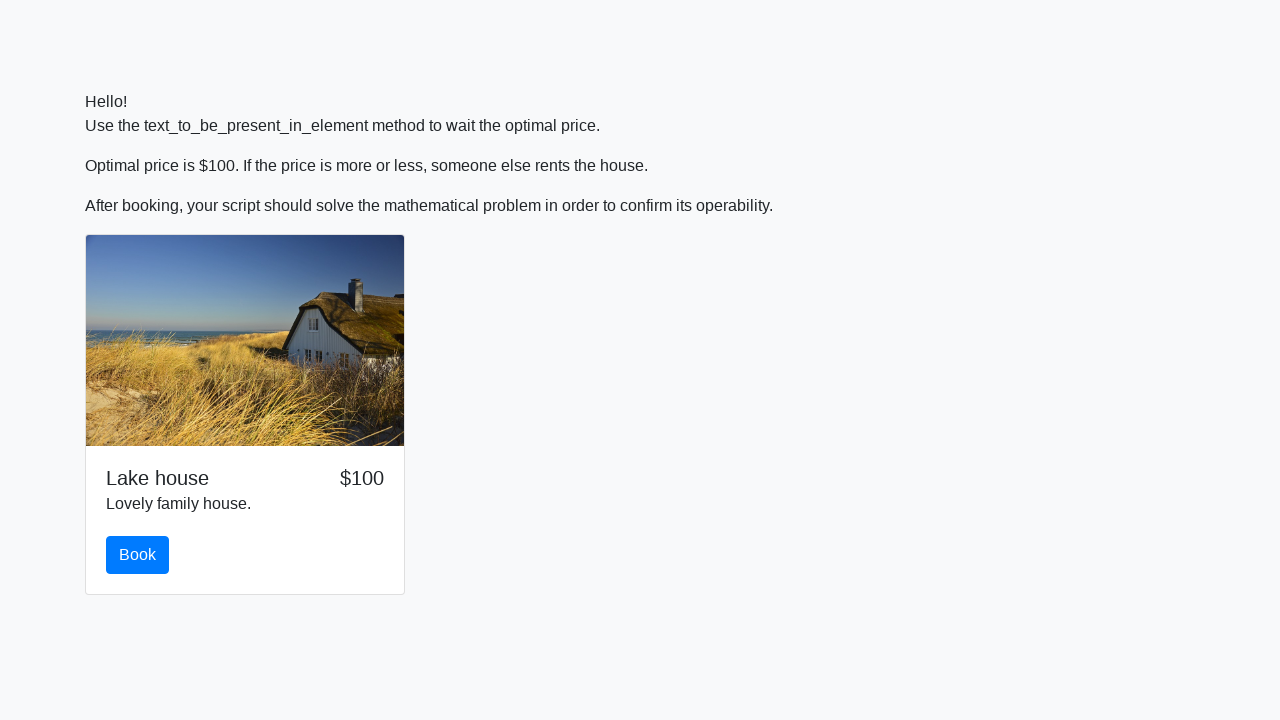

Clicked the book button at (138, 555) on button.btn
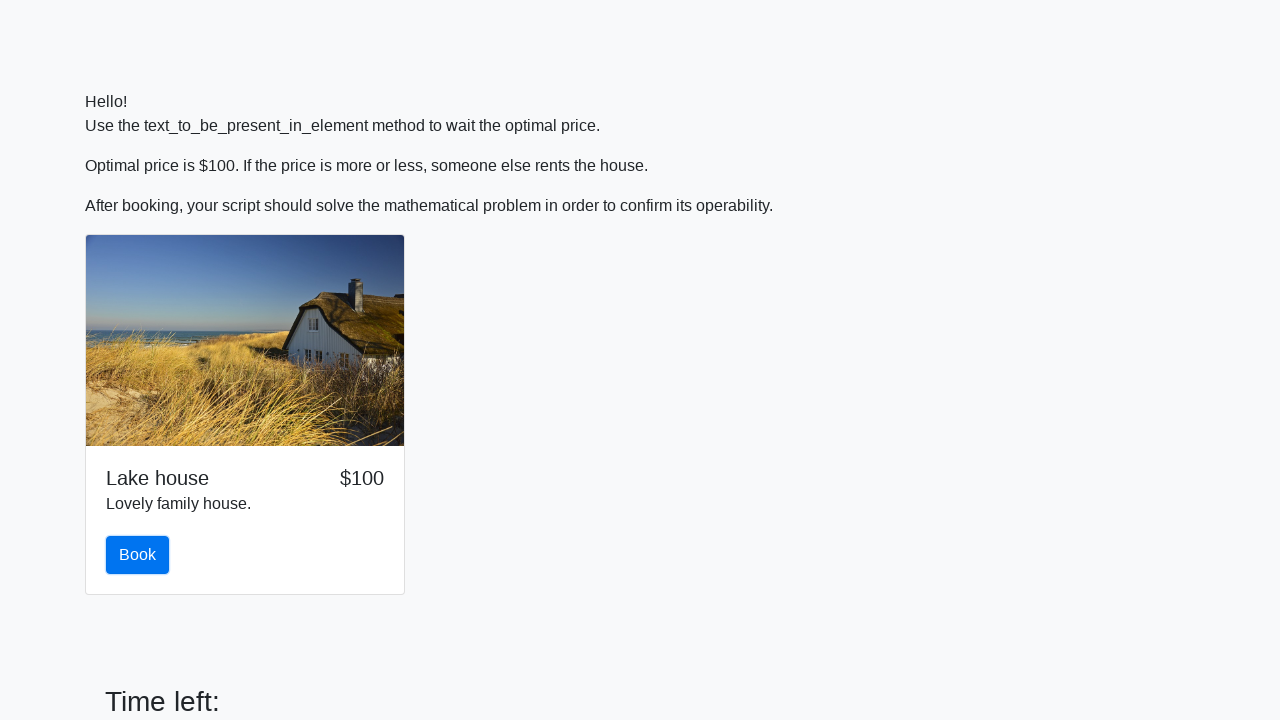

Retrieved x value: 921
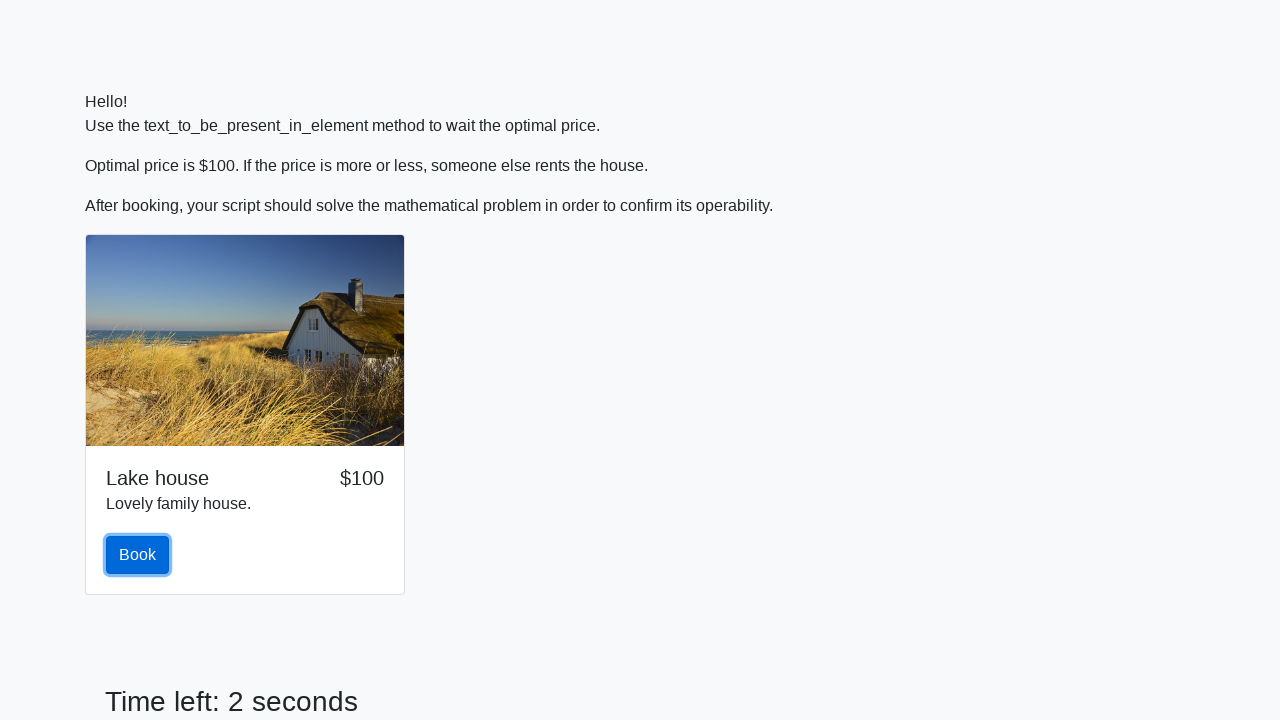

Calculated math result: 1.7737999021806614
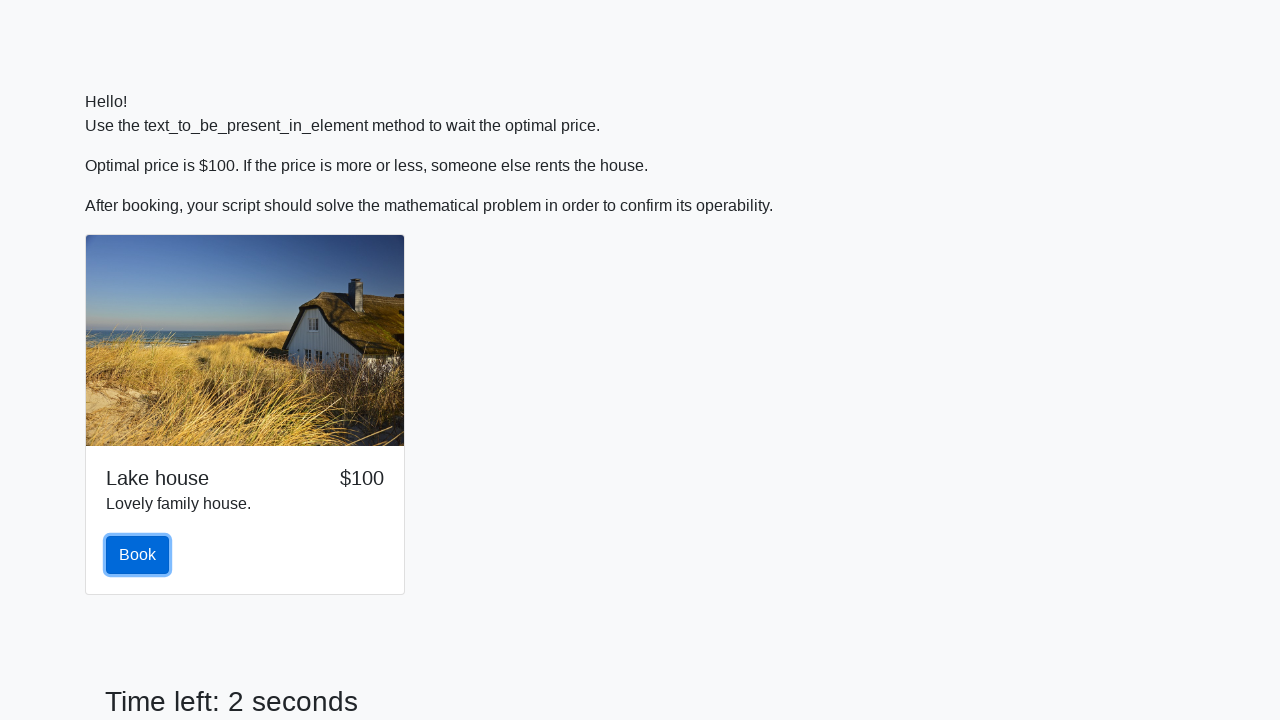

Filled answer field with calculated result on #answer
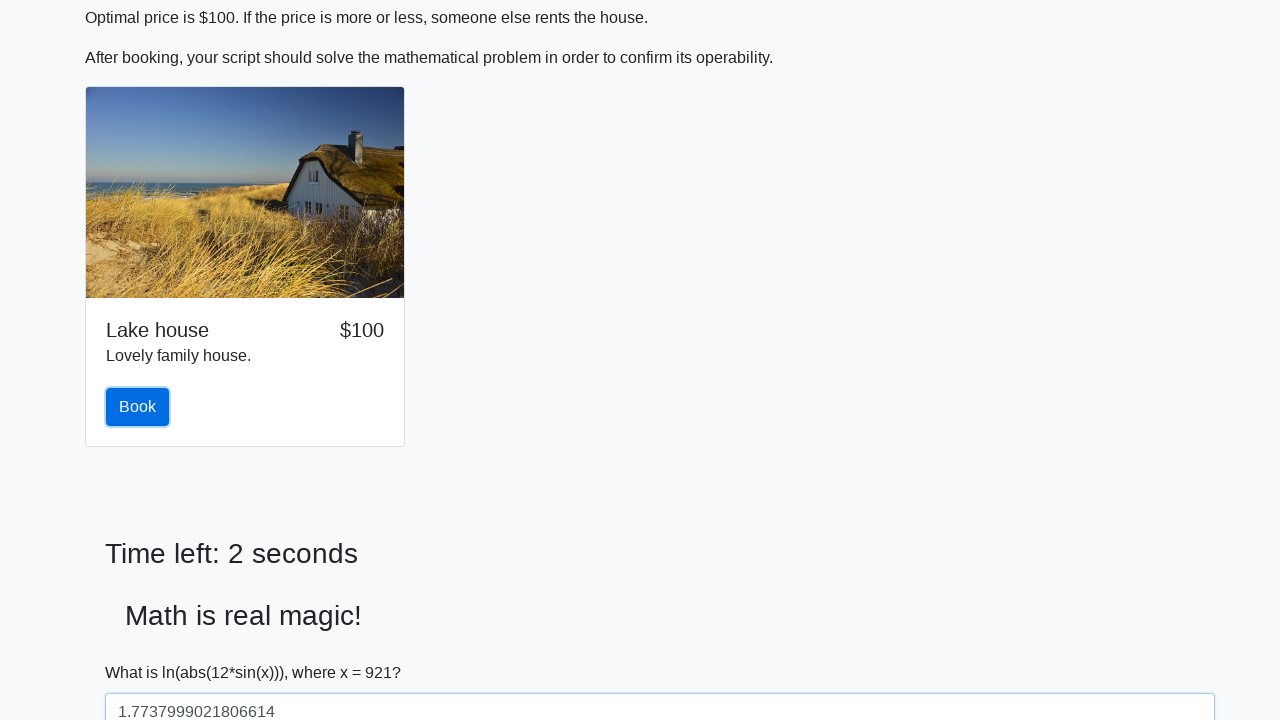

Clicked solve button to submit answer at (143, 651) on #solve
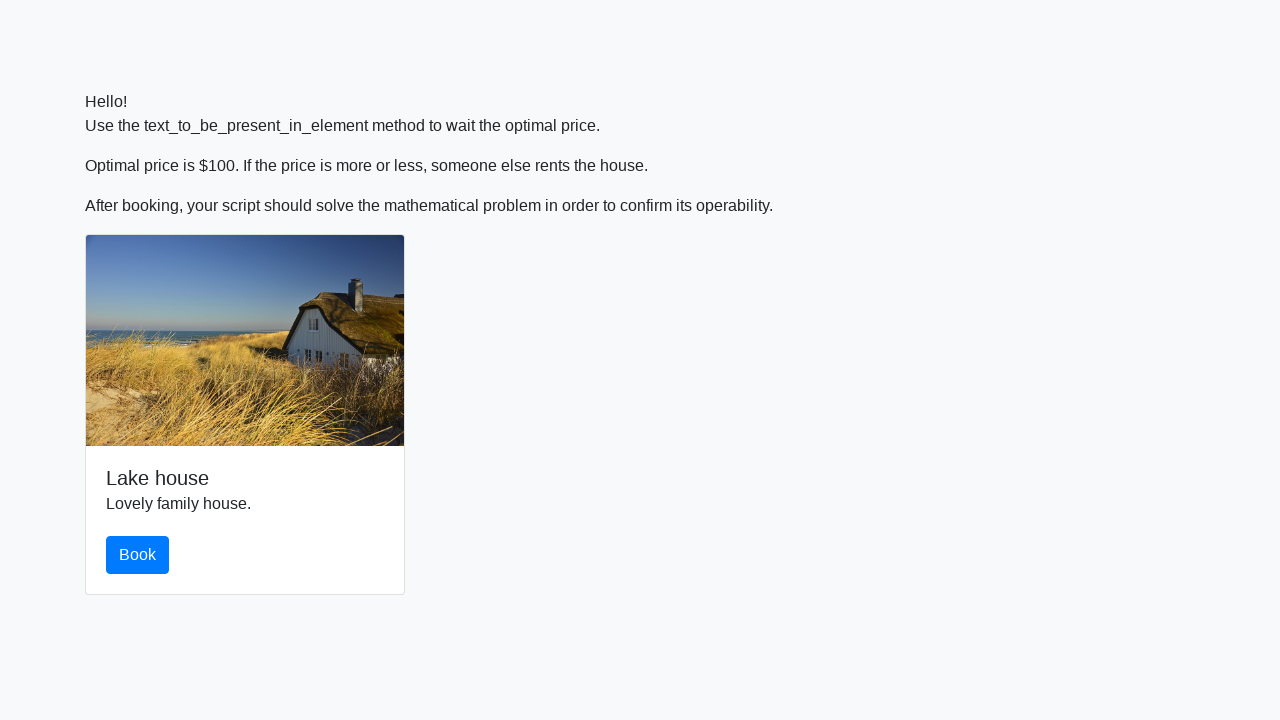

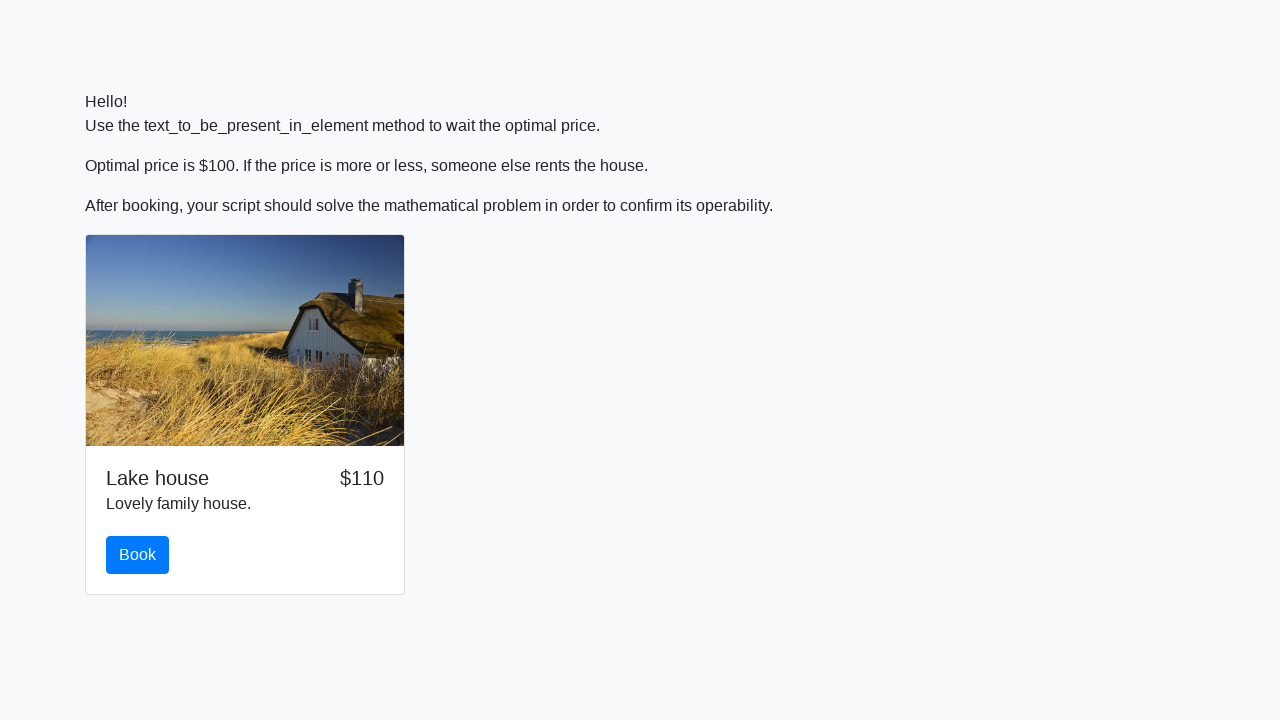